Tests visibility of all table row elements by switching to an iframe and verifying a list of table rows are visible

Starting URL: https://www.w3schools.com/html/tryit.asp?filename=tryhtml_table_intro

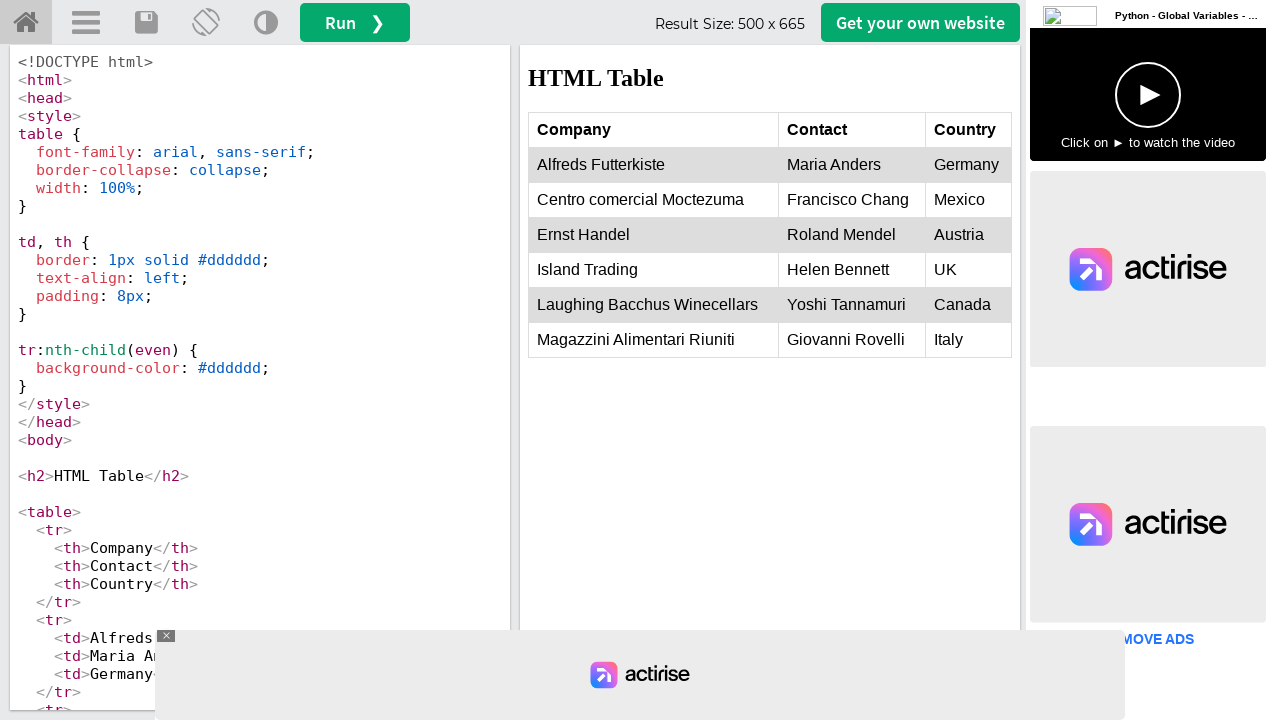

Located iframe with id 'iframeResult'
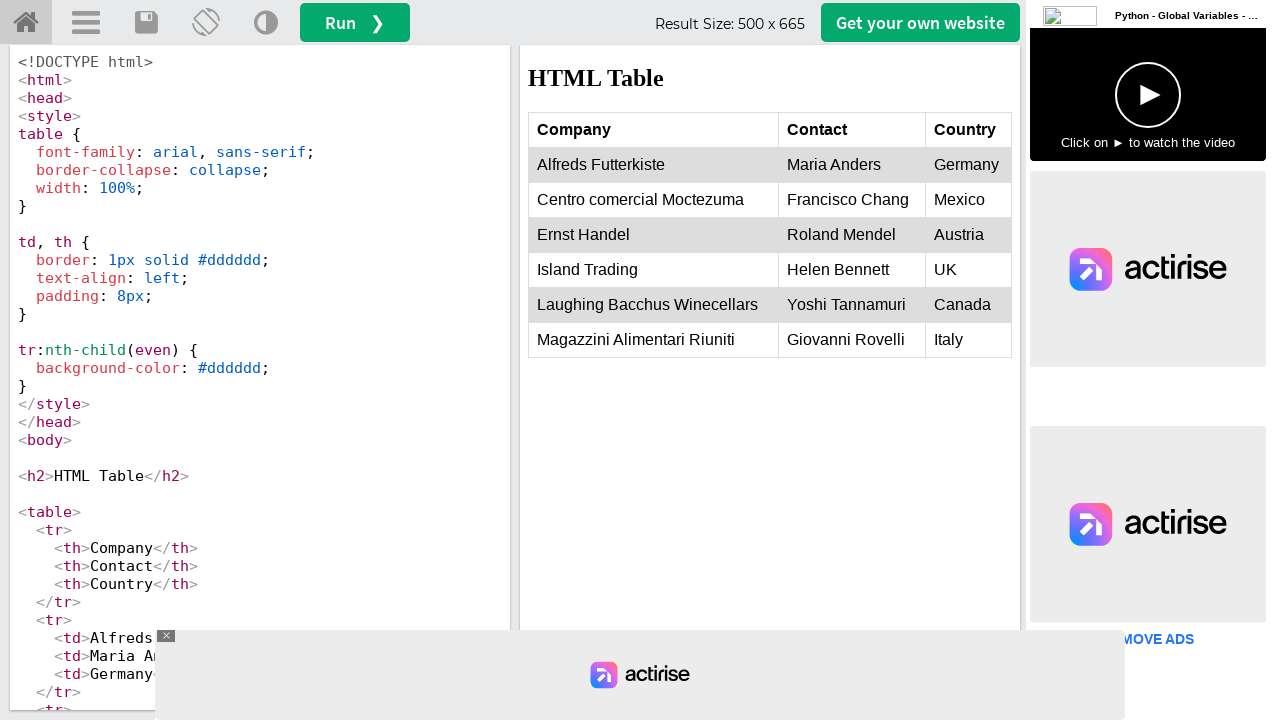

Waited for first table row to become visible
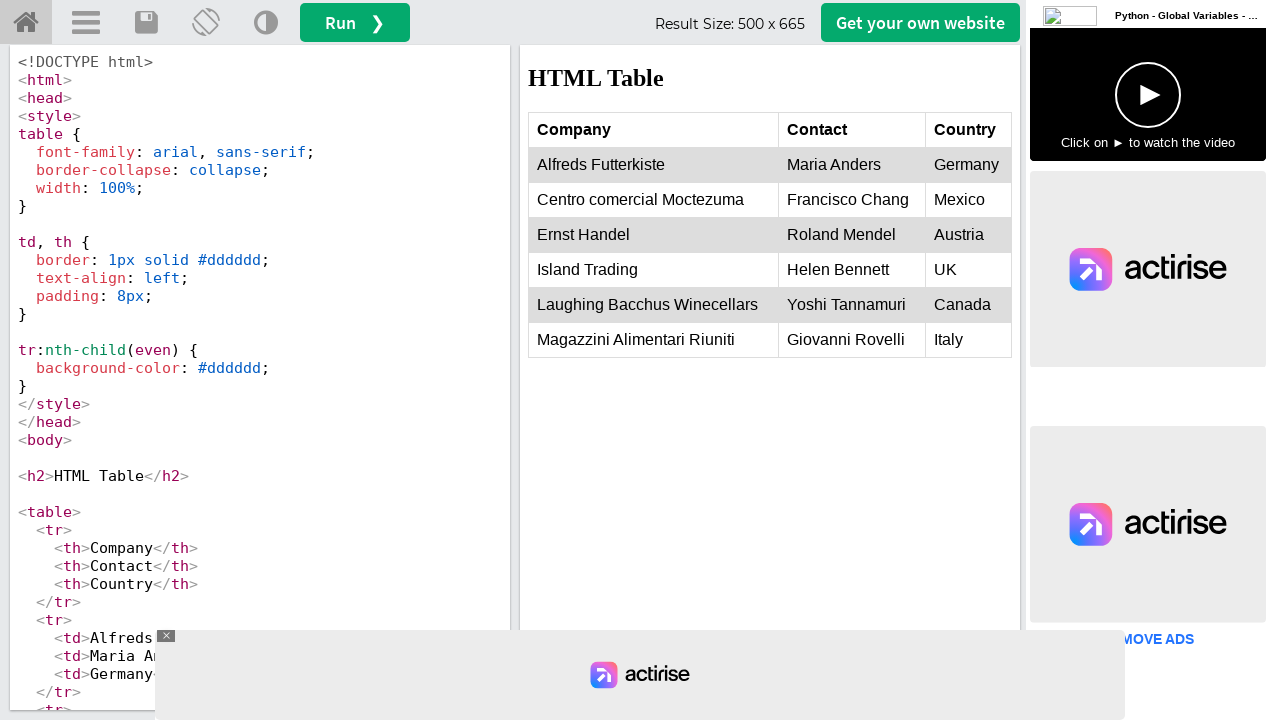

Located all table rows in iframe
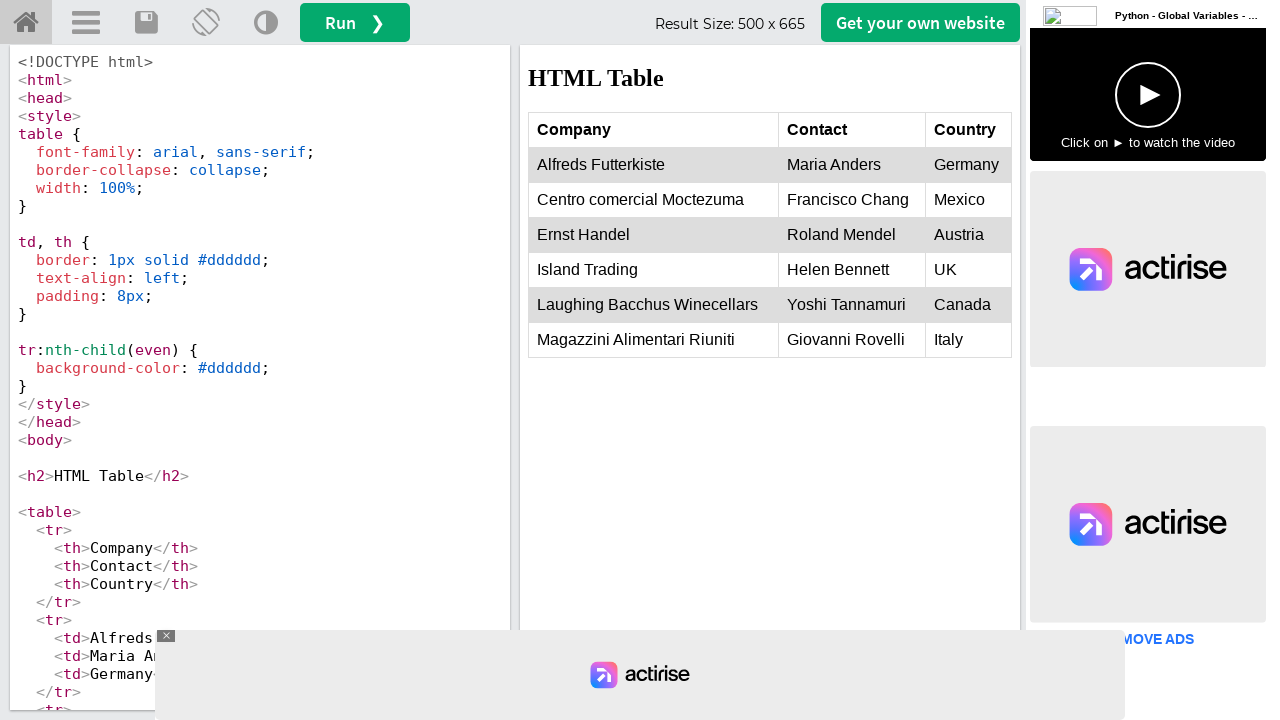

Counted 7 table rows
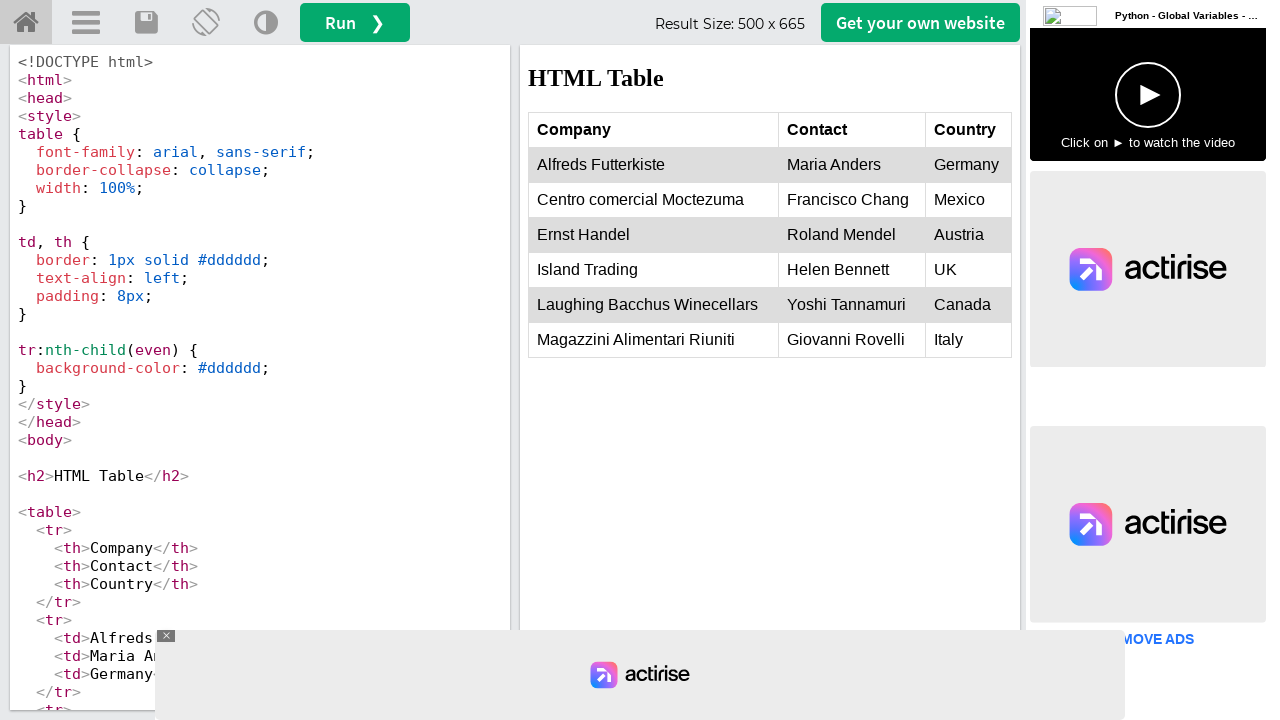

Asserted that row count (7) is greater than 1
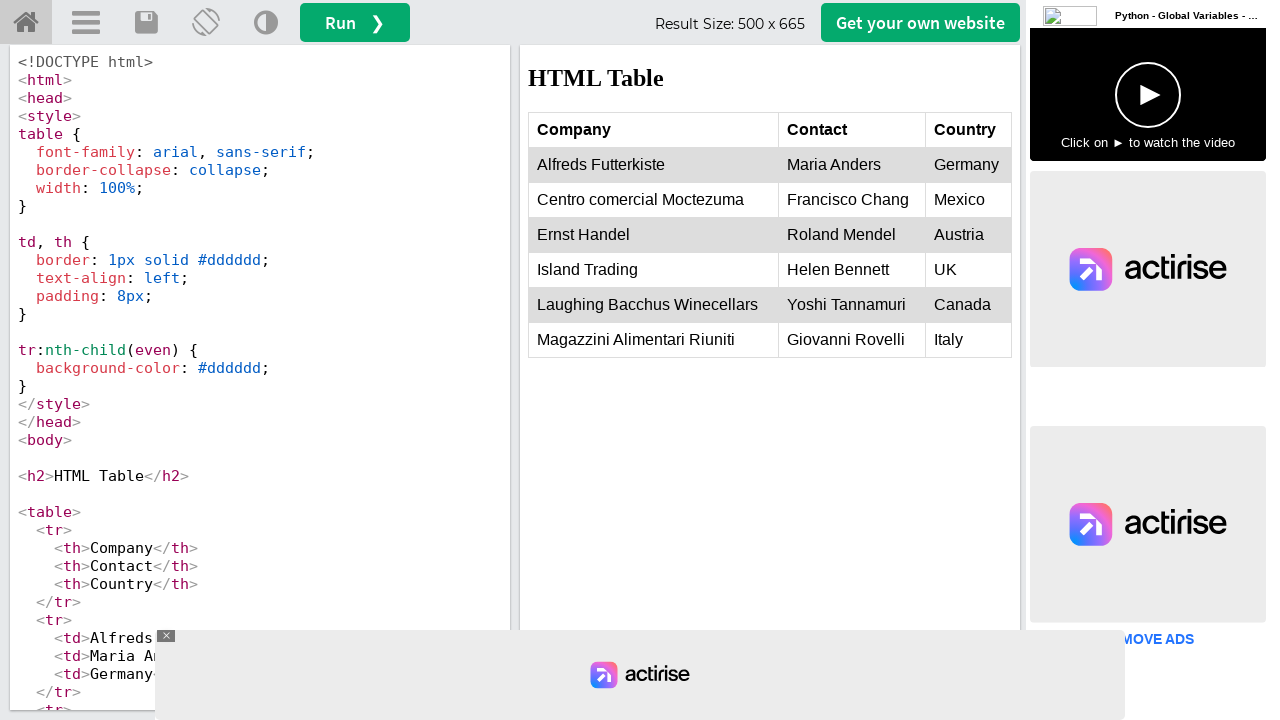

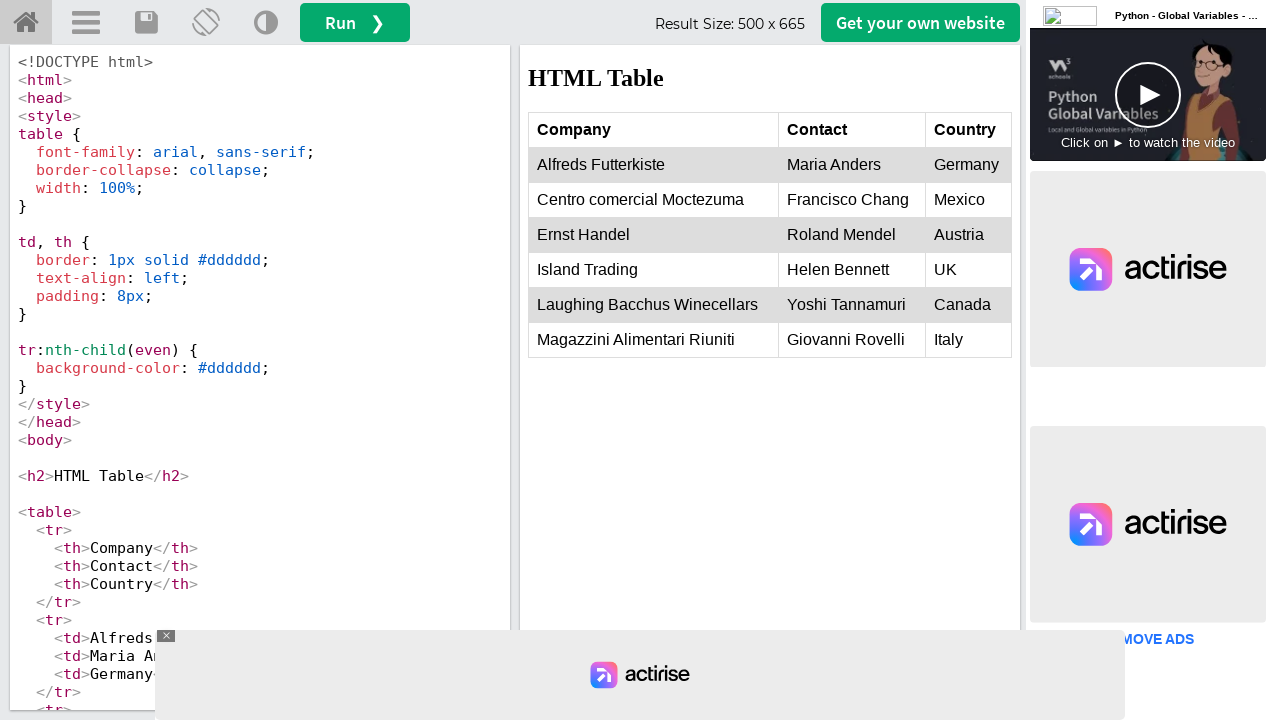